Tests that the counter displays the correct number of todo items as they are added

Starting URL: https://demo.playwright.dev/todomvc

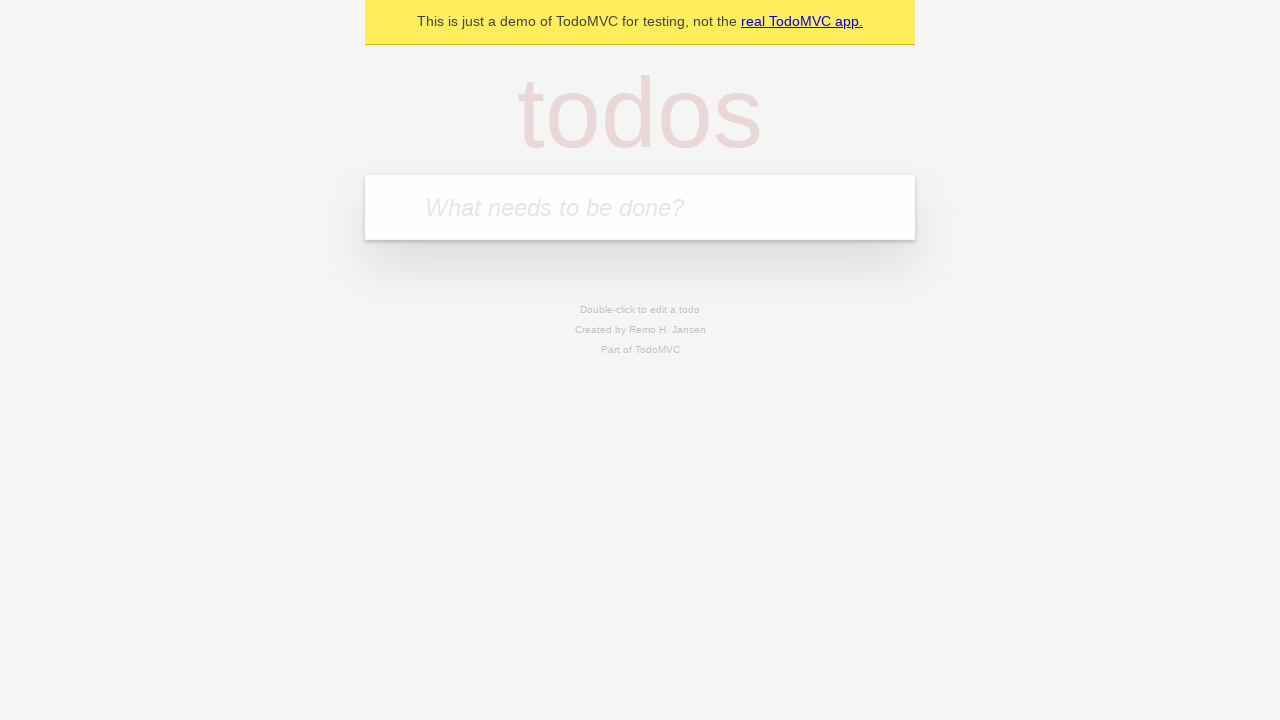

Filled todo input with 'buy some cheese' on internal:attr=[placeholder="What needs to be done?"i]
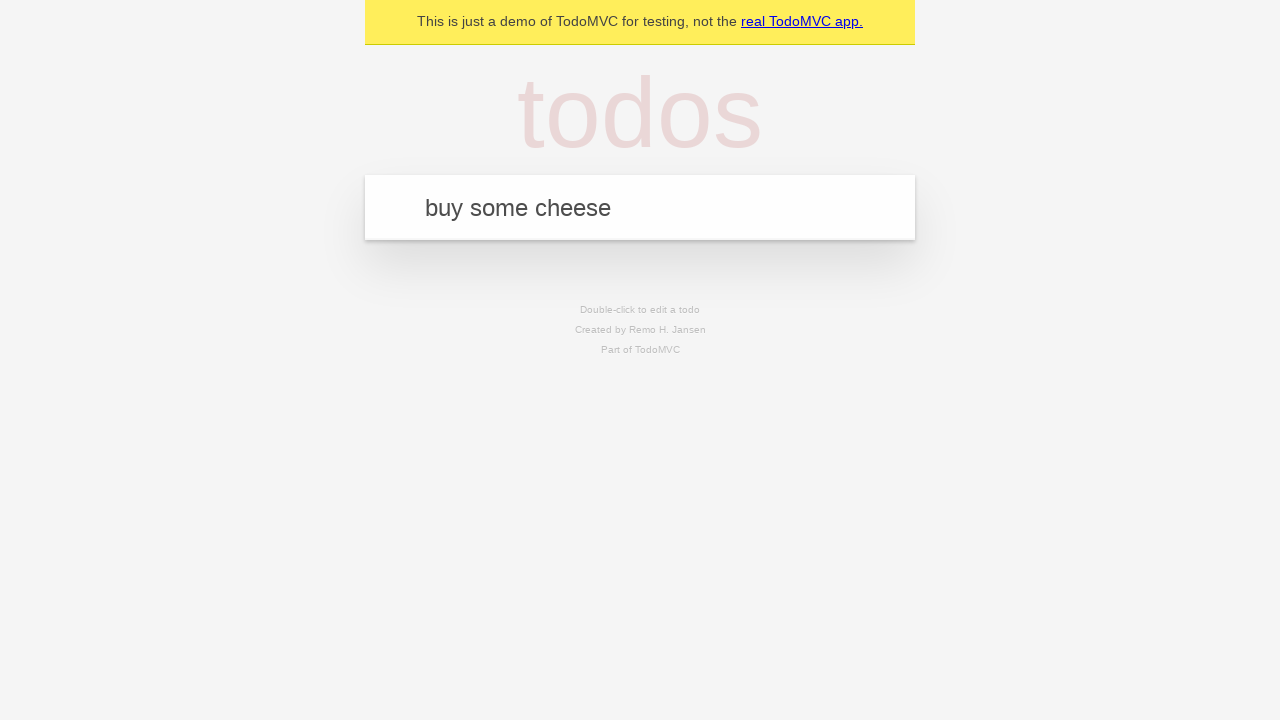

Pressed Enter to create first todo item on internal:attr=[placeholder="What needs to be done?"i]
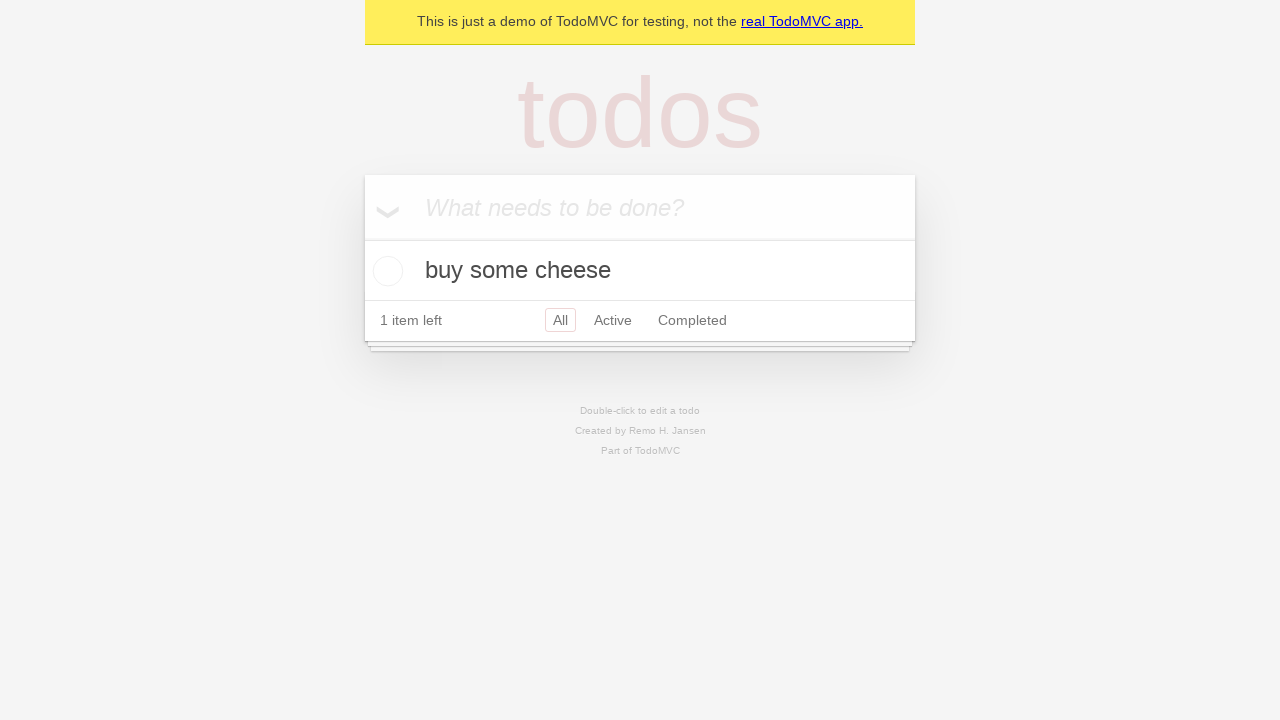

Todo counter element loaded
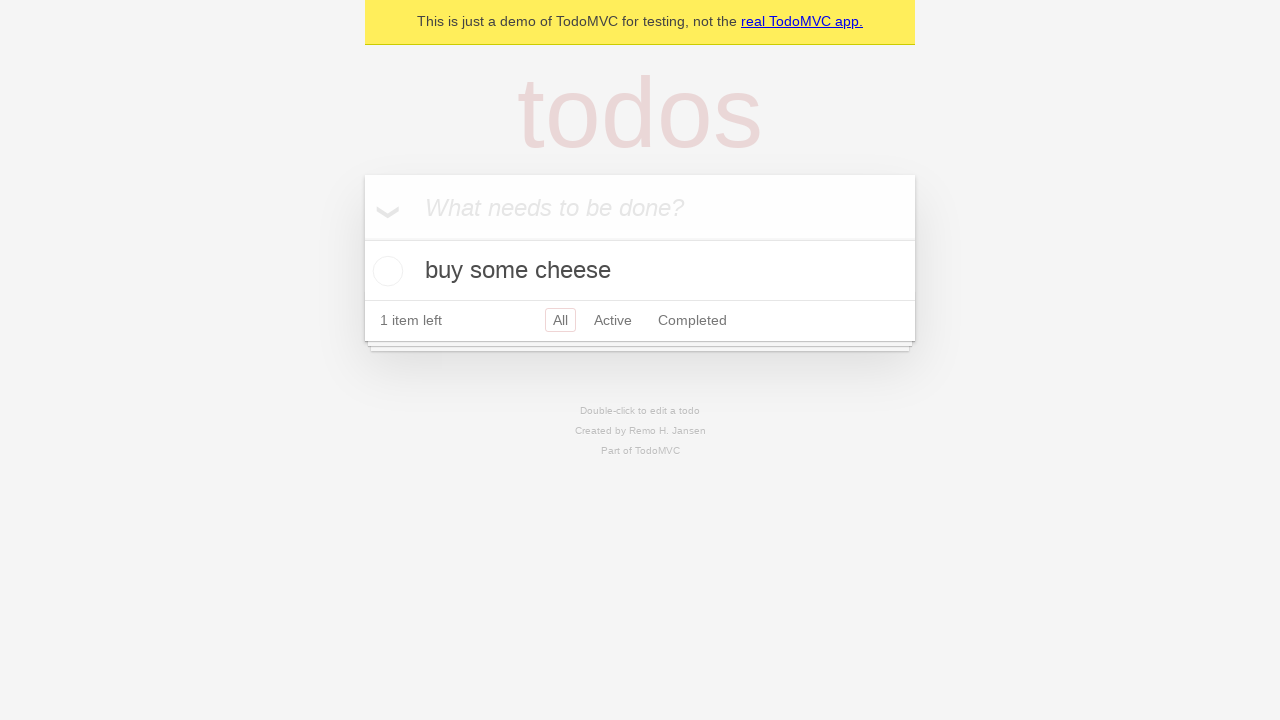

Filled todo input with 'feed the cat' on internal:attr=[placeholder="What needs to be done?"i]
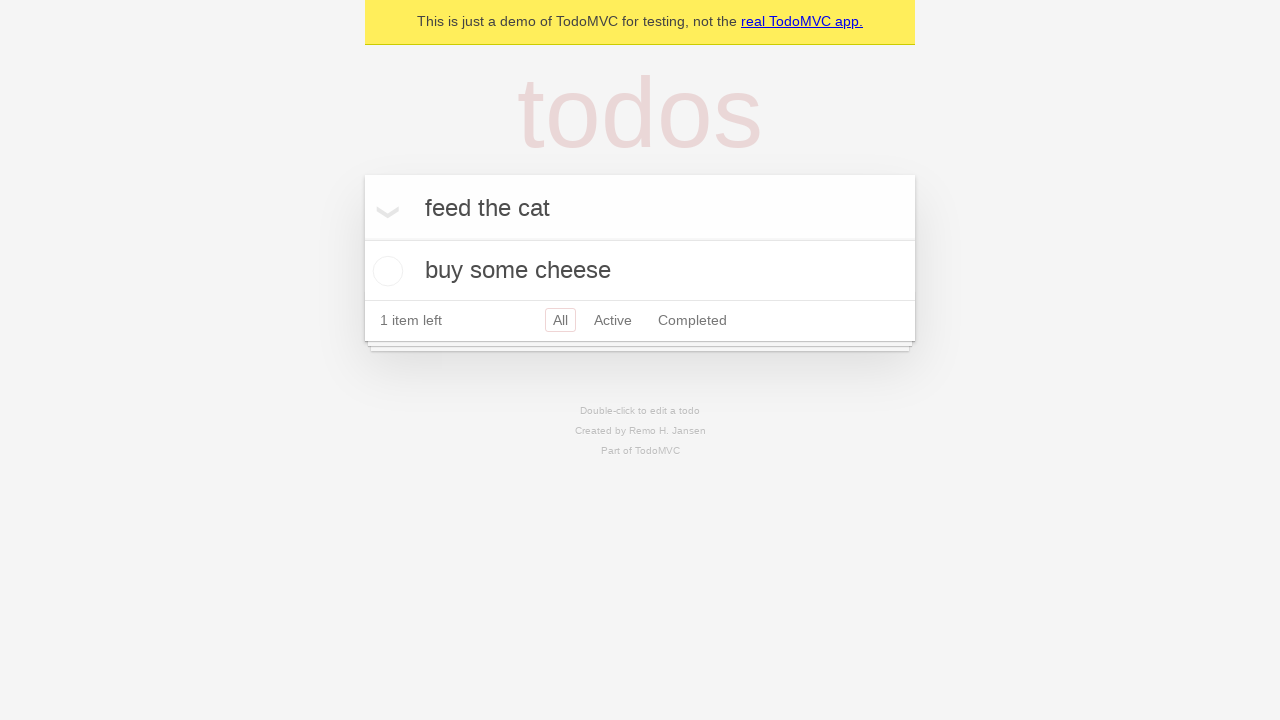

Pressed Enter to create second todo item on internal:attr=[placeholder="What needs to be done?"i]
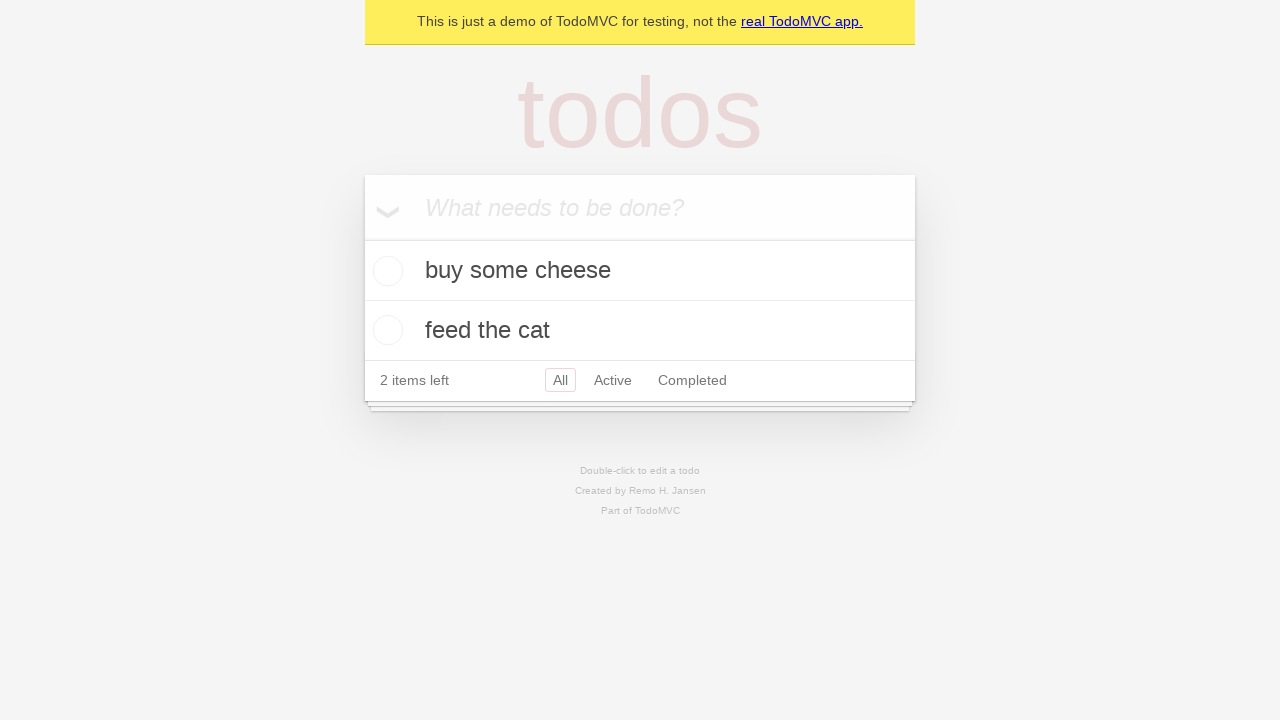

Verified counter displays 2 todo items
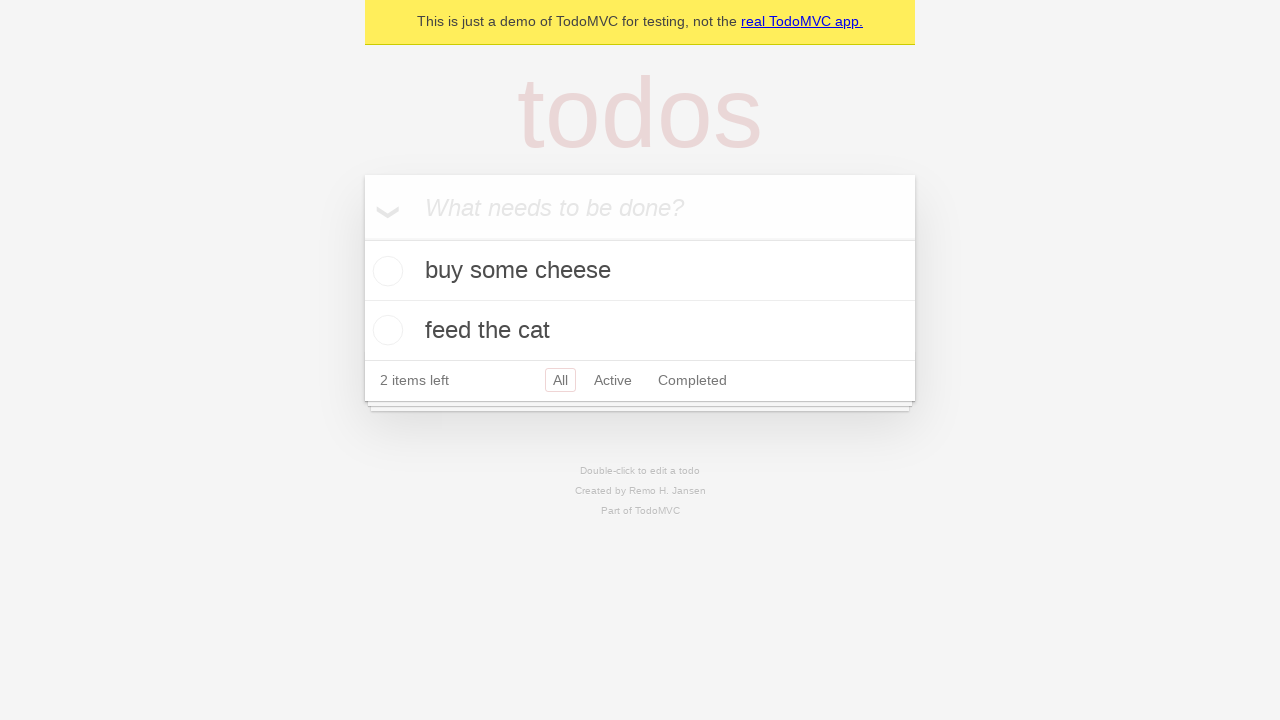

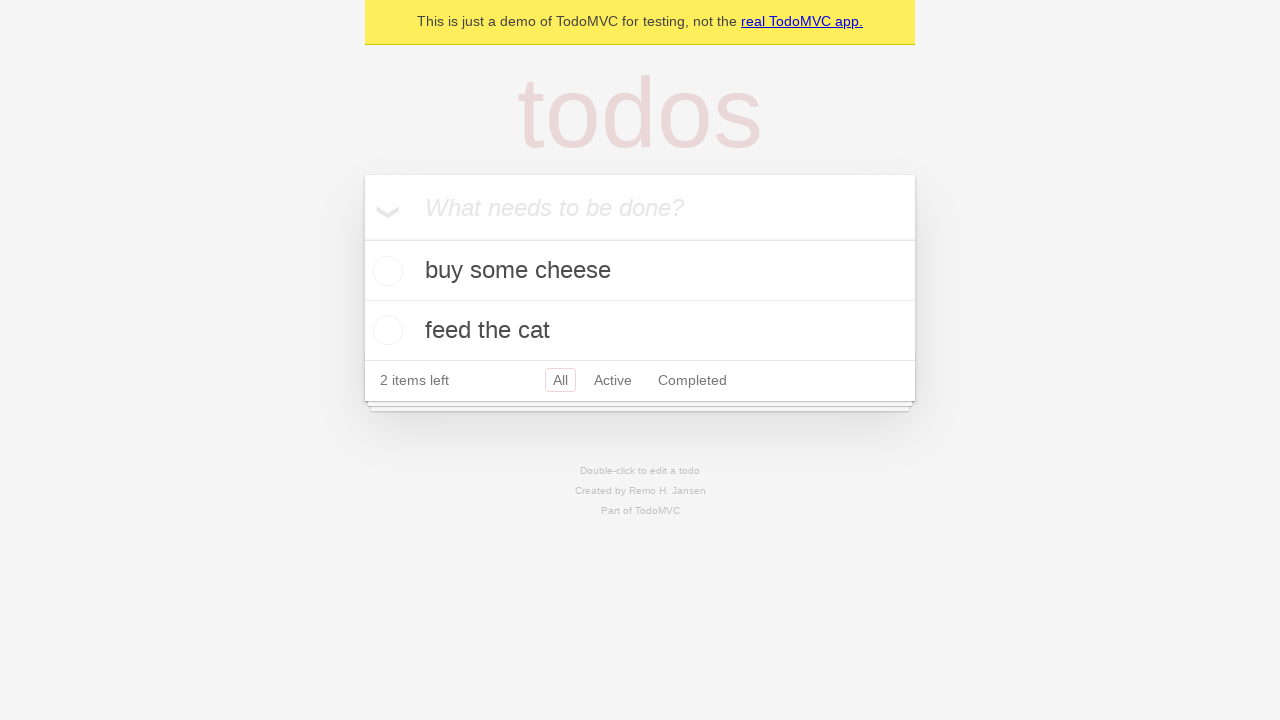